Tests JavaScript alert handling by clicking a button that triggers an alert, accepting the alert, and verifying the result message is displayed correctly on the page.

Starting URL: http://the-internet.herokuapp.com/javascript_alerts

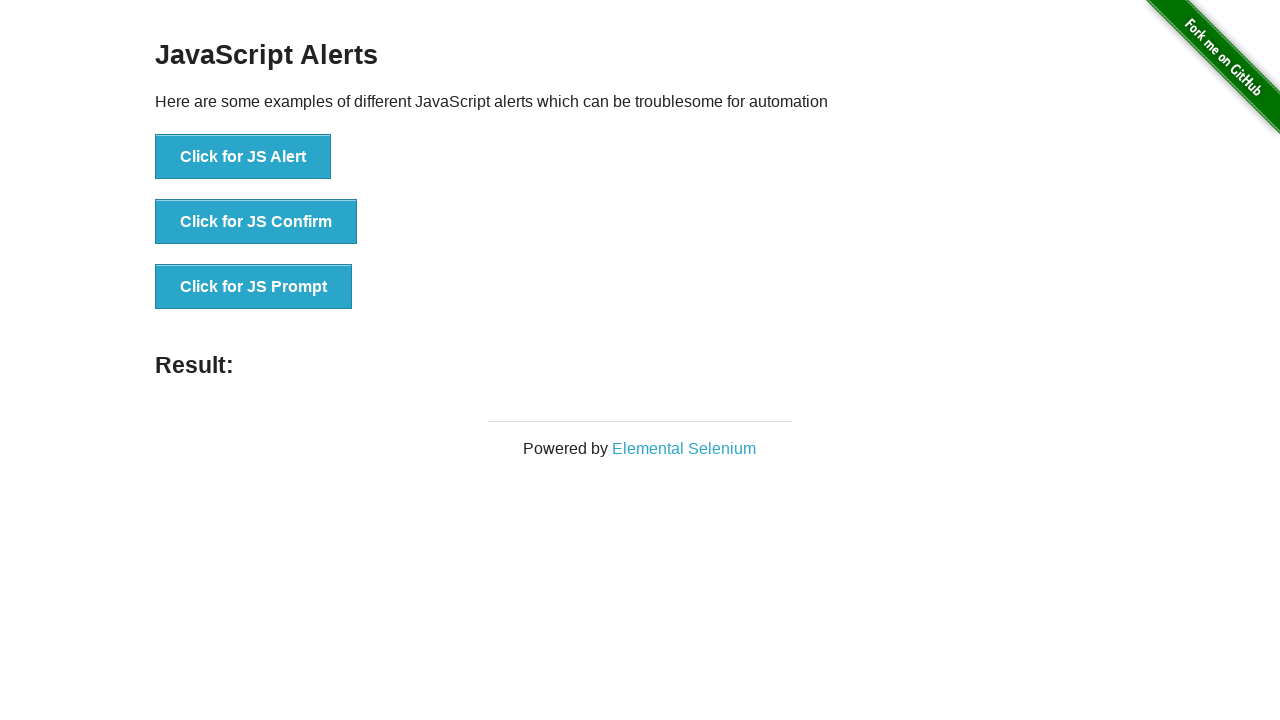

Clicked the first button to trigger JavaScript alert at (243, 157) on ul > li:nth-child(1) > button
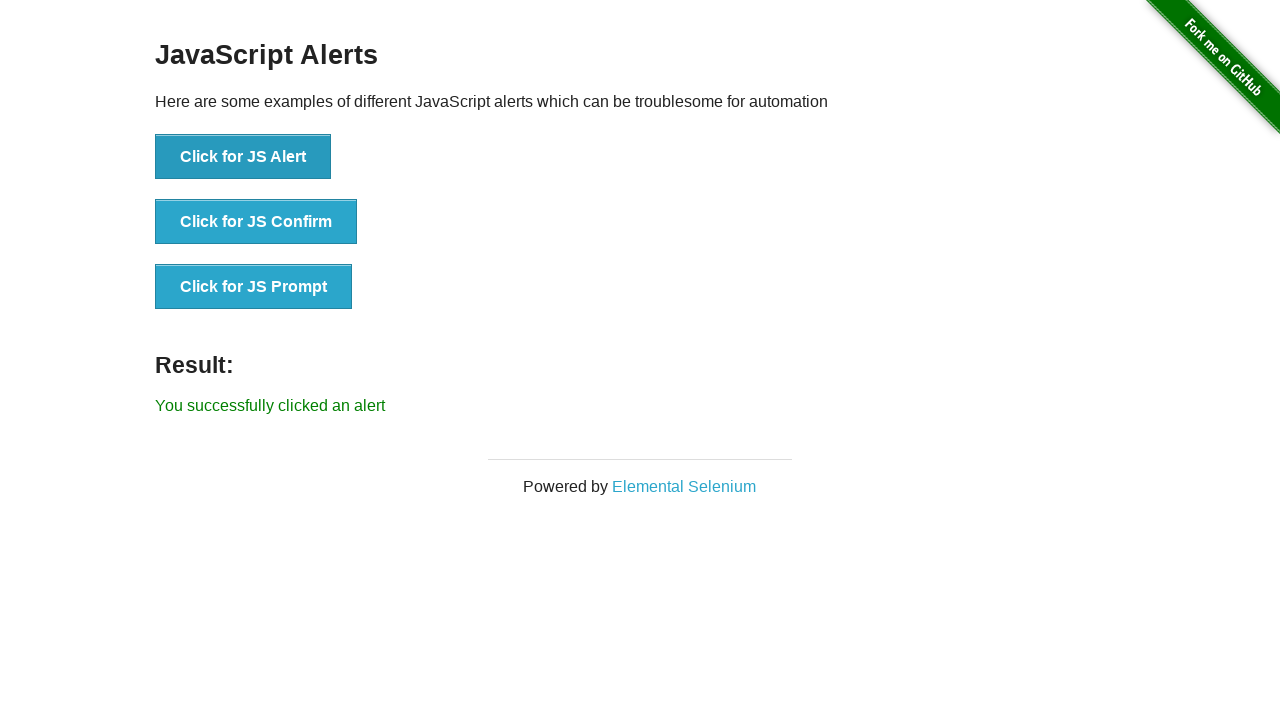

Set up dialog handler to accept JavaScript alert
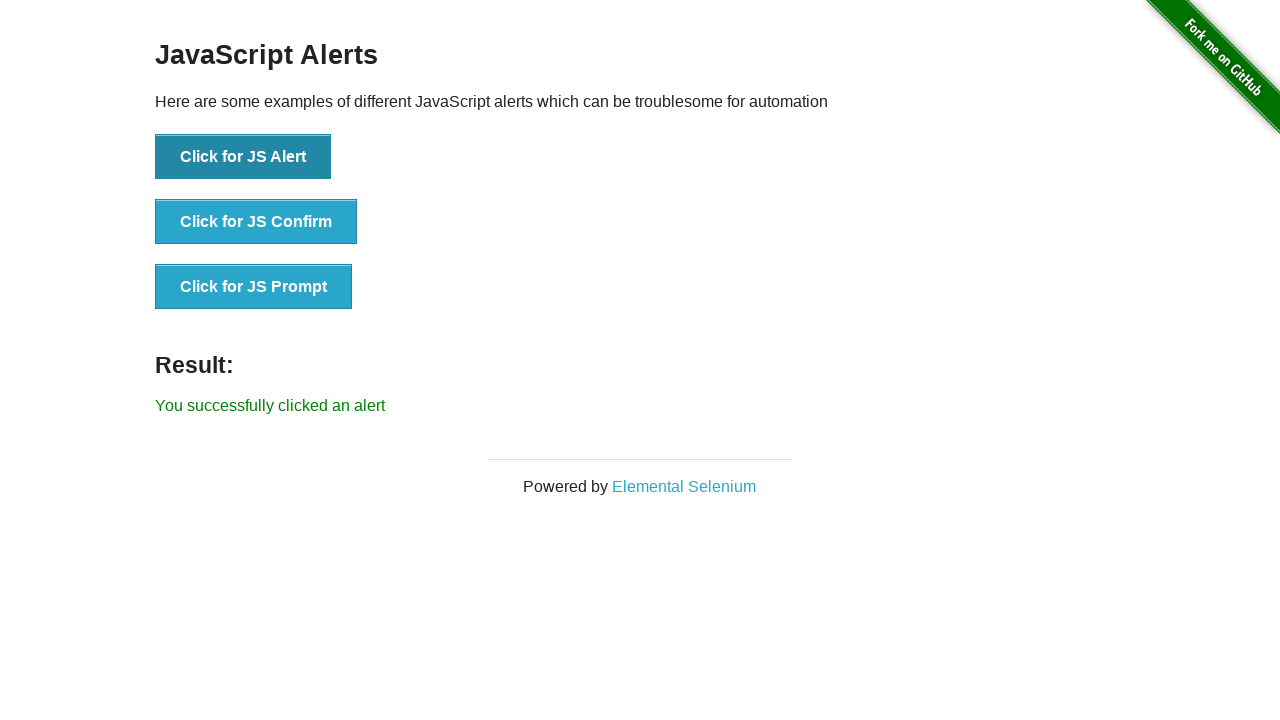

Result message element loaded
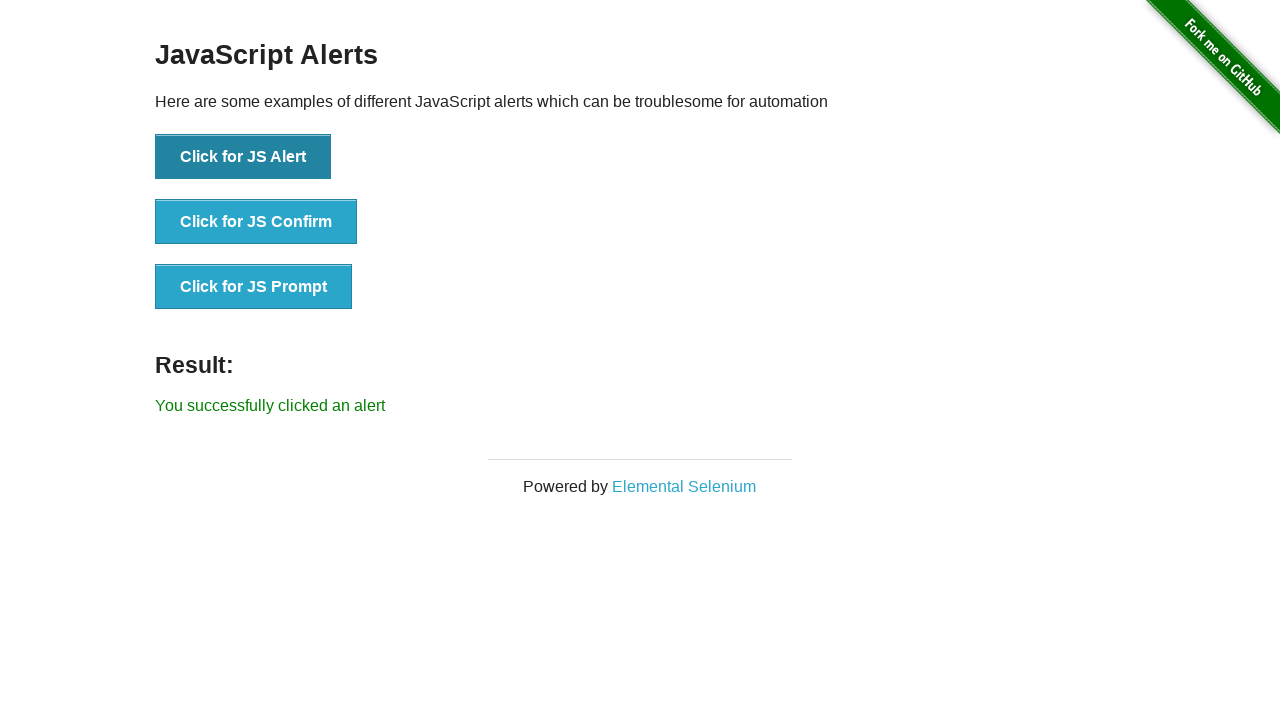

Retrieved result message text content
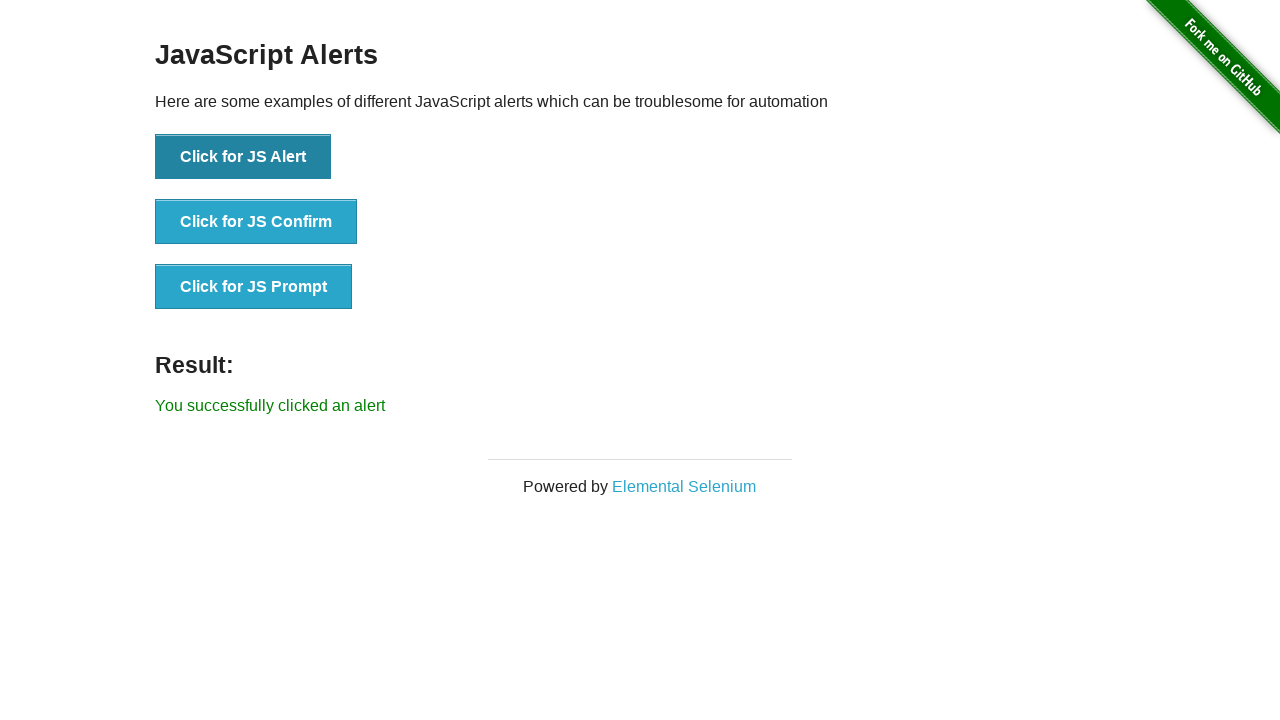

Verified result text matches expected message 'You successfully clicked an alert'
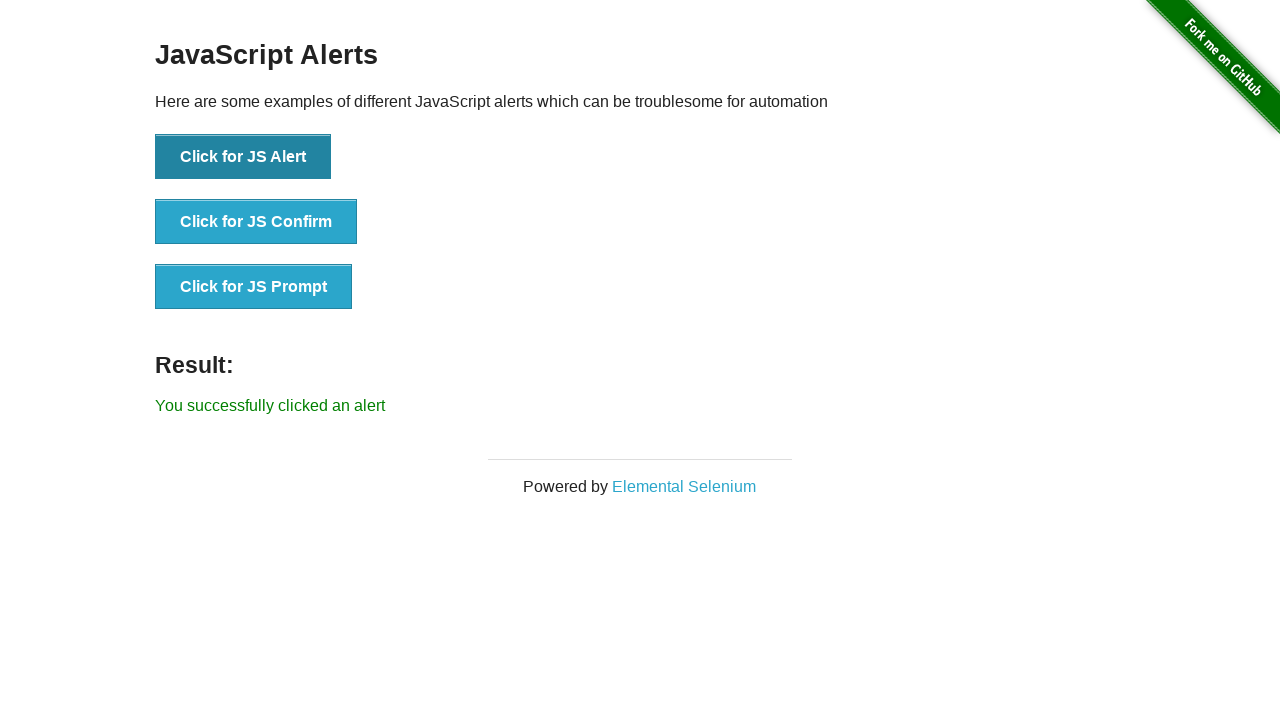

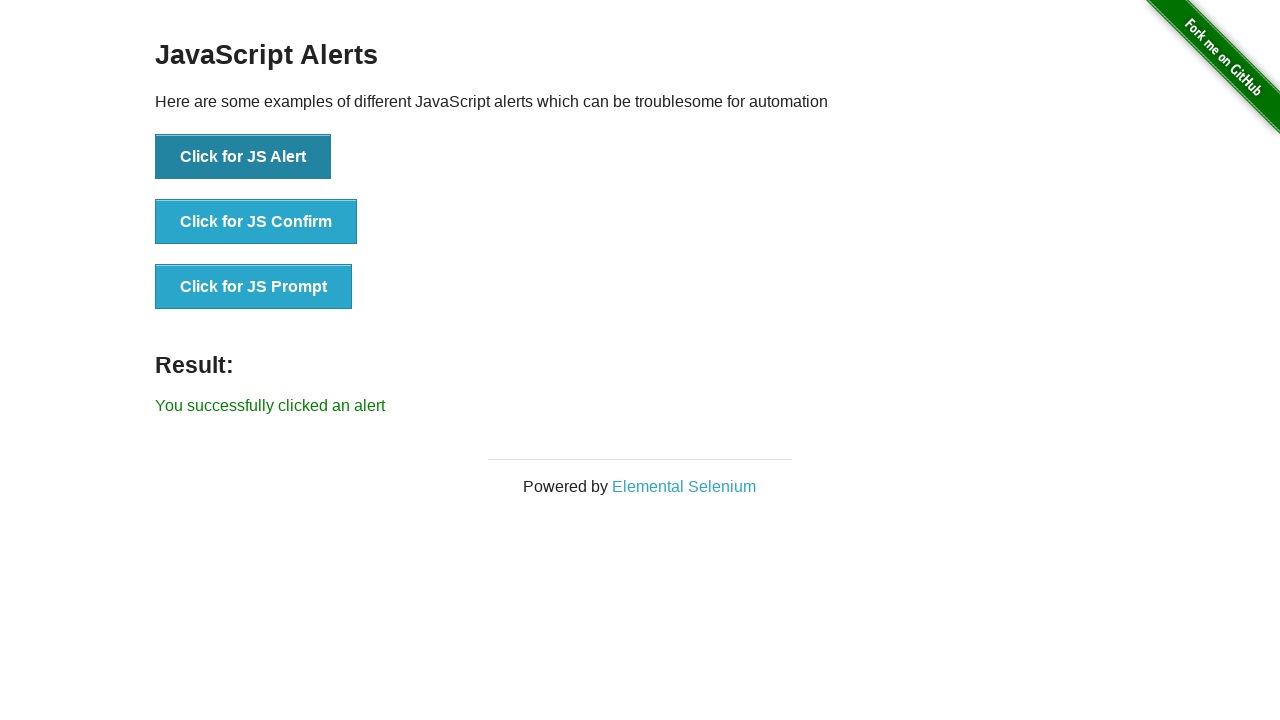